Tests a form with first name, last name, and company name fields, then submits and handles the resulting alert

Starting URL: http://automationbykrishna.com/

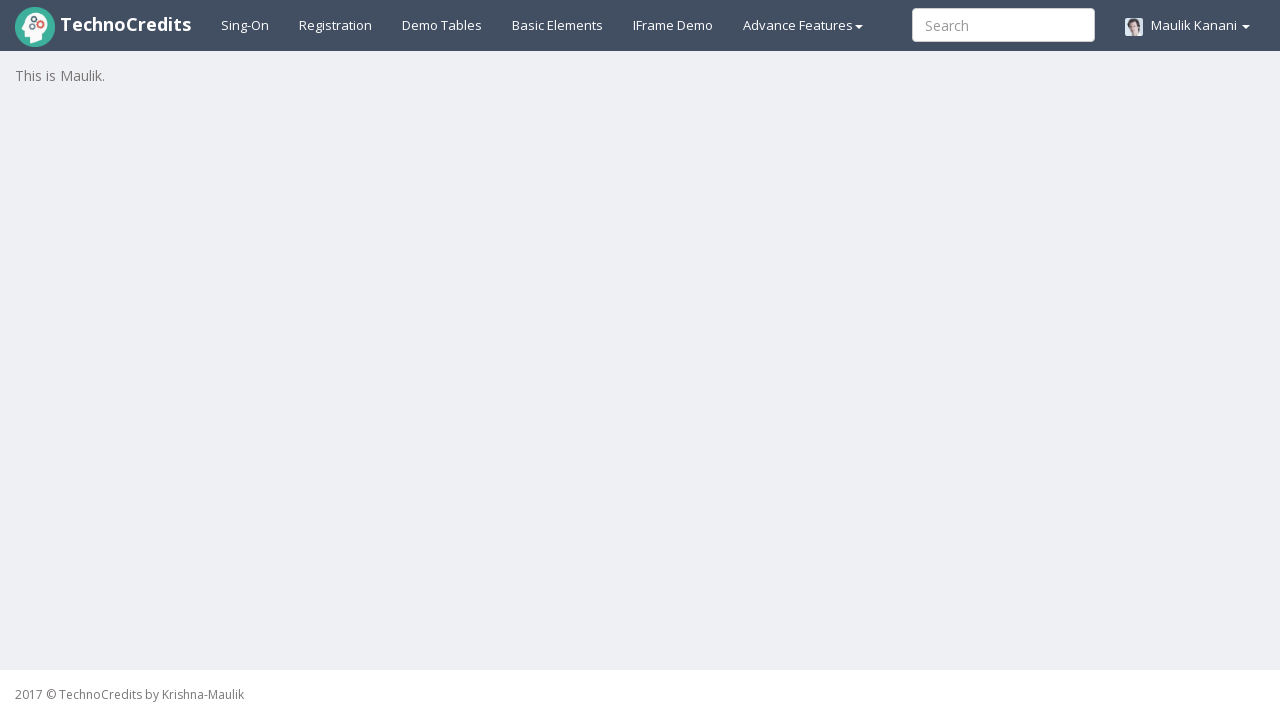

Clicked on basic elements link at (558, 25) on #basicelements
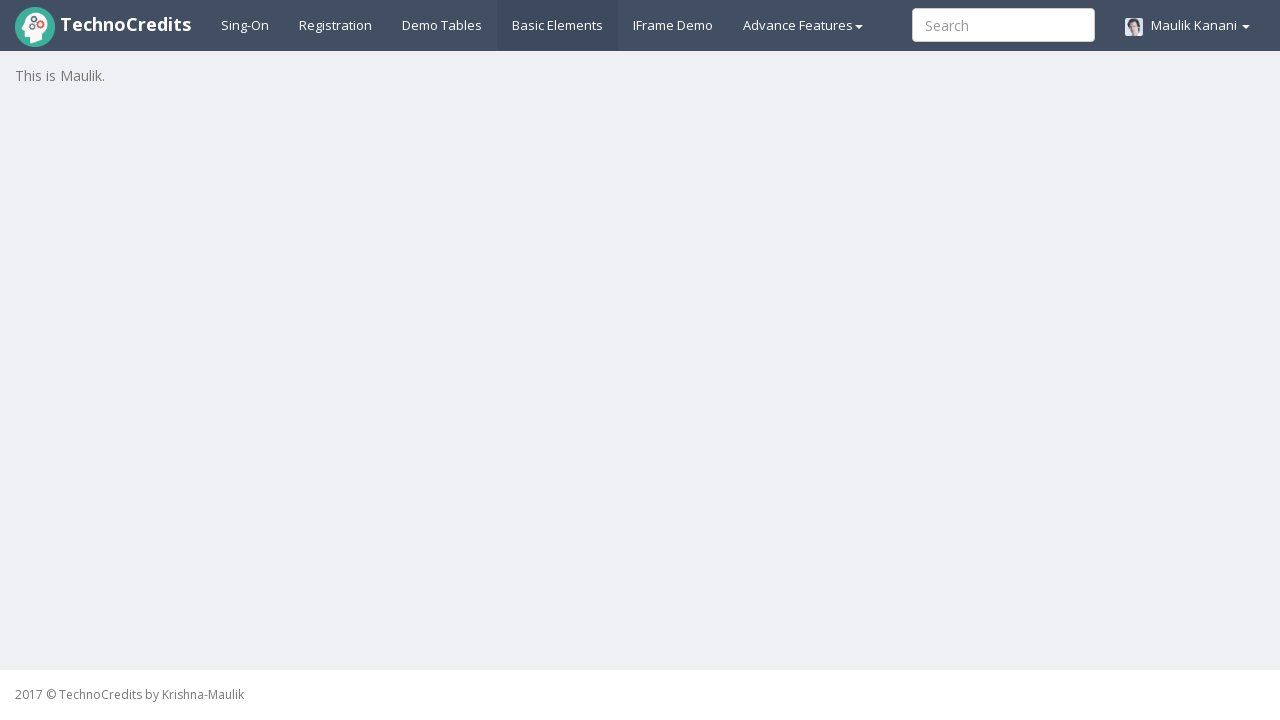

Filled first name field with 'John' on #UserFirstName
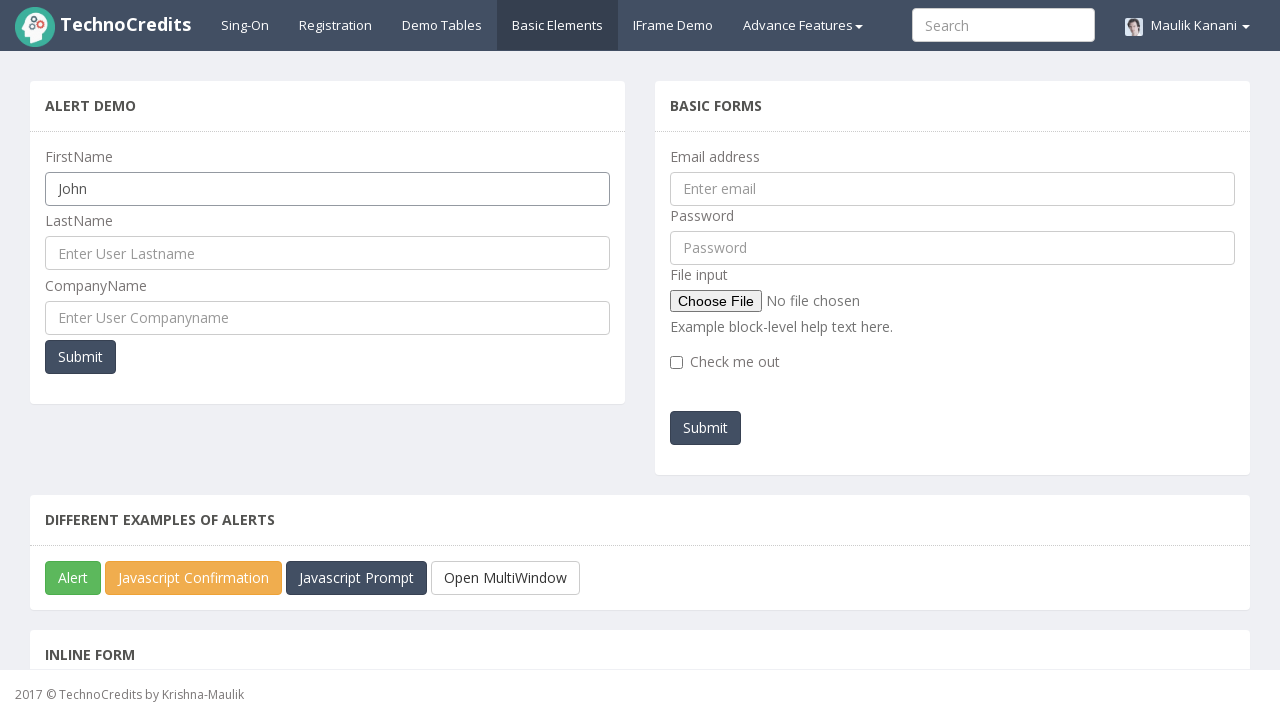

Filled last name field with 'Smith' on #UserLastName
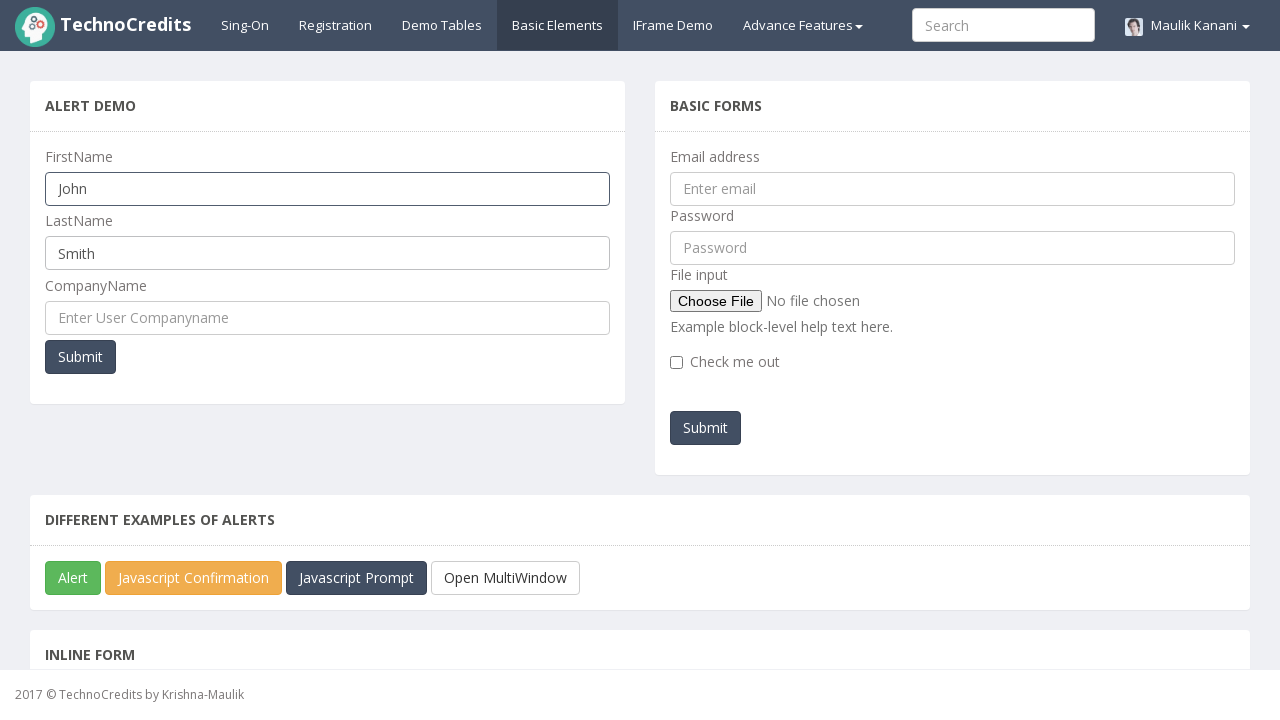

Filled company name field with 'TechCorp' on #UserCompanyName
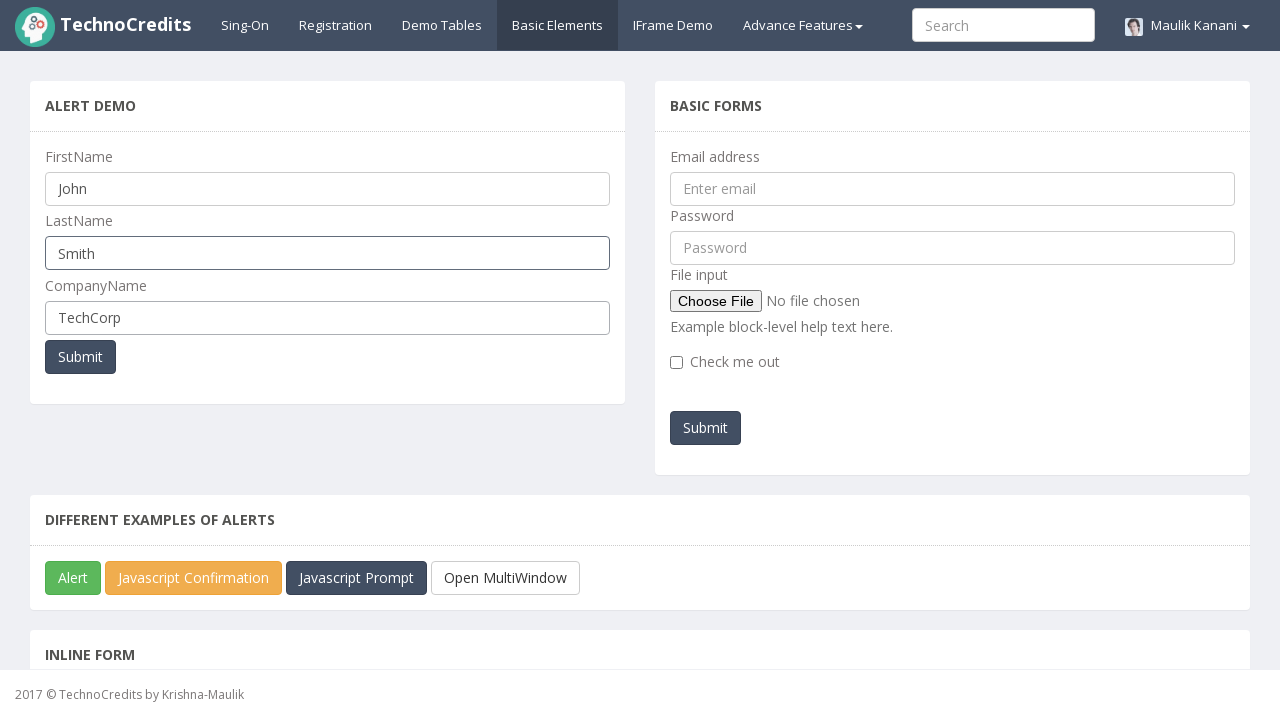

Set up dialog handler to accept alerts
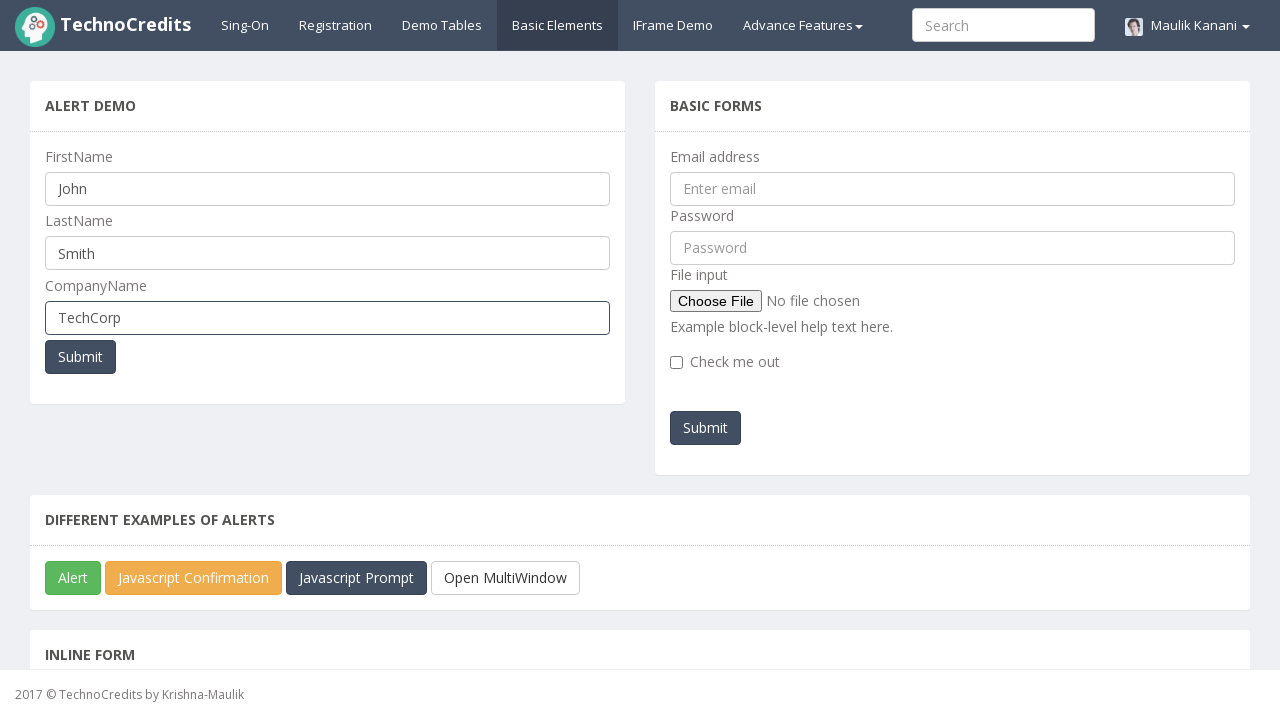

Clicked submit button to submit form at (80, 357) on xpath=//button[@onclick='myFunctionPopUp()']
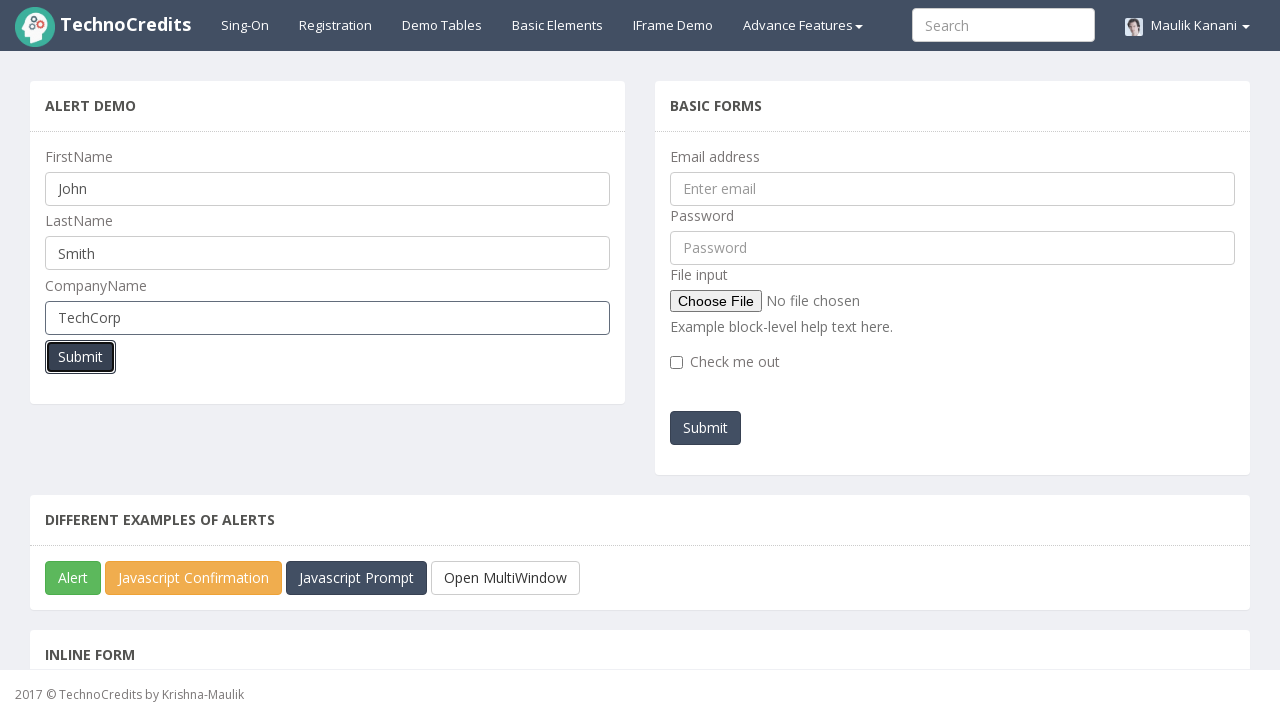

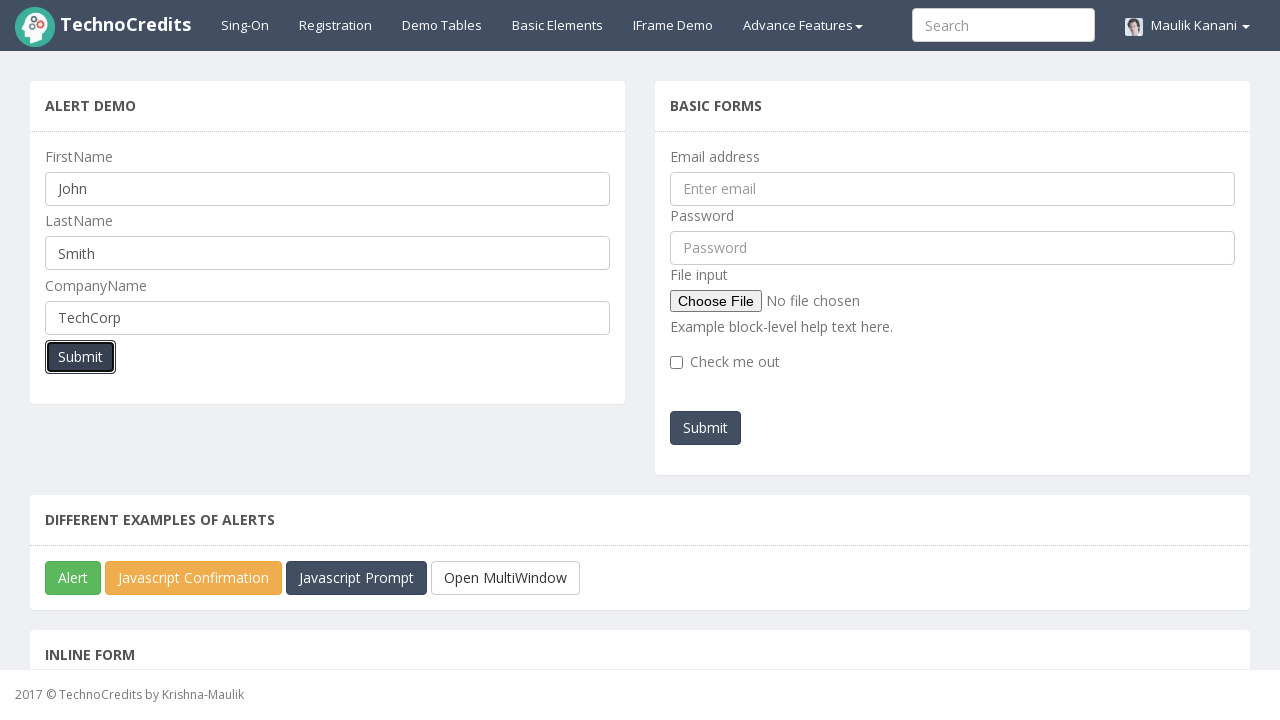